Tests finding a link by its text (calculated from a mathematical formula), clicking it, then filling out a form with personal information (first name, last name, city, country) and submitting it.

Starting URL: http://suninjuly.github.io/find_link_text

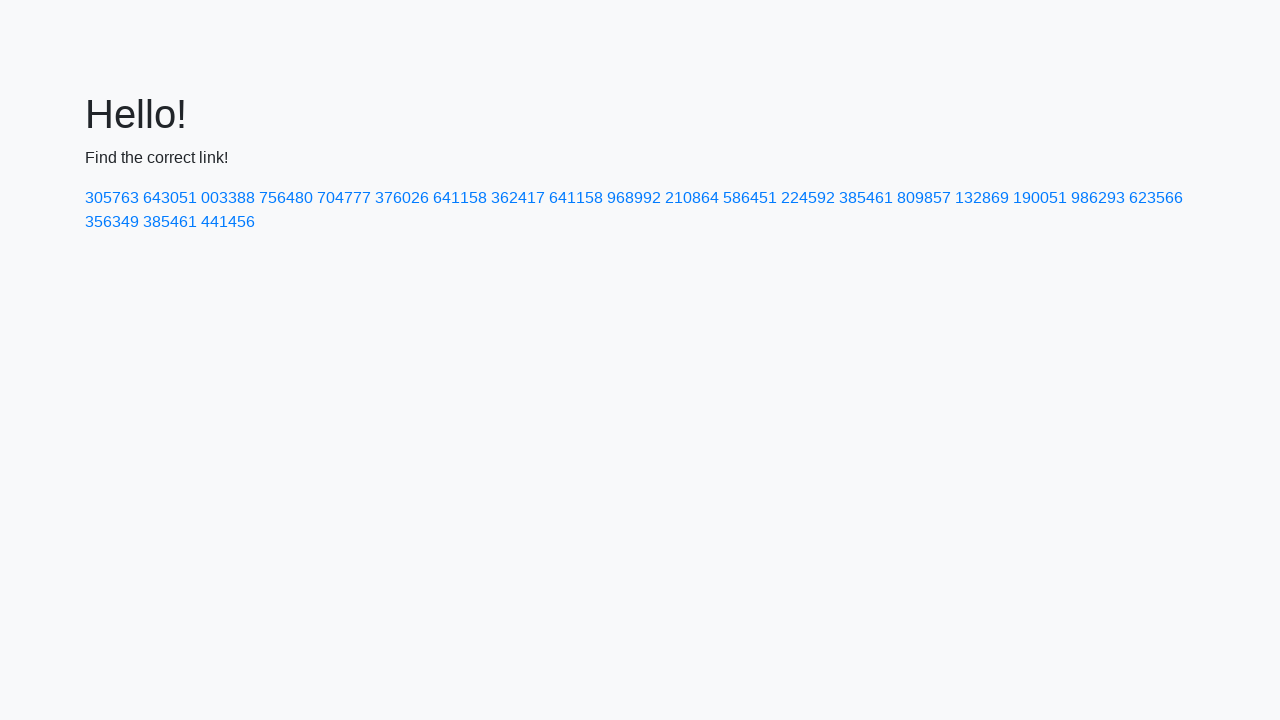

Clicked link with calculated text '224592' at (808, 198) on text=224592
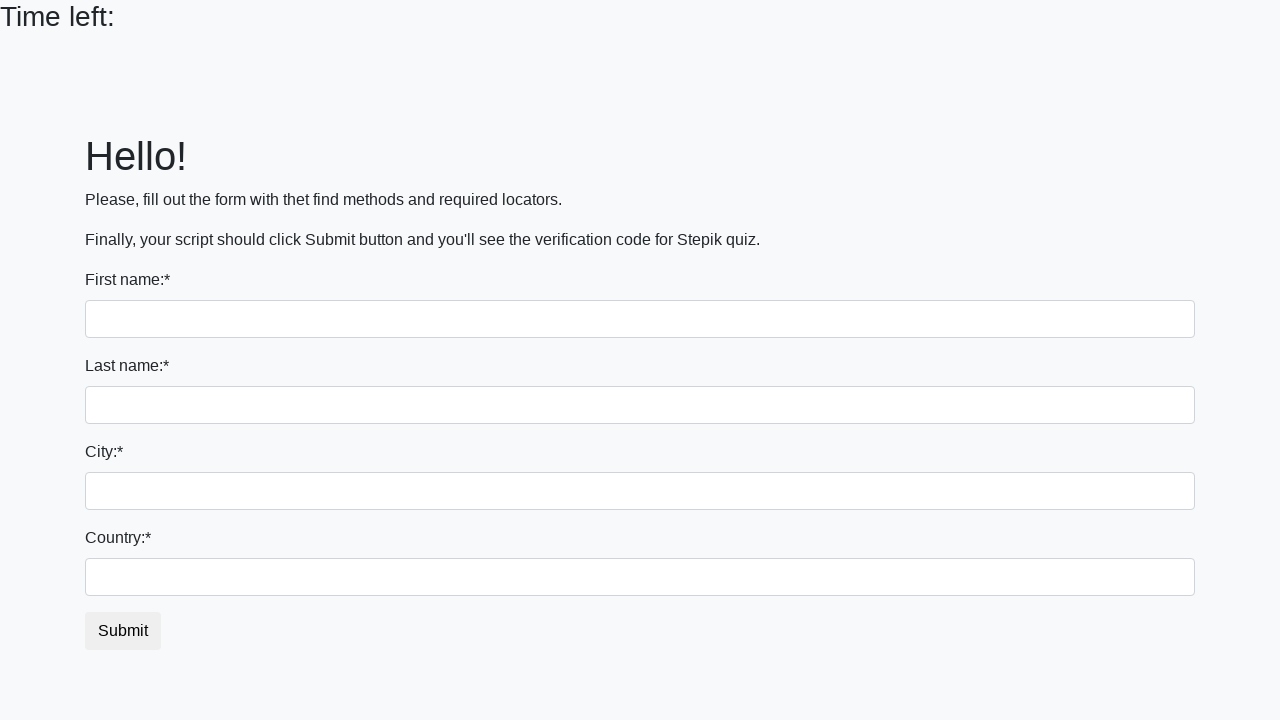

Filled first name field with 'Ivan' on input
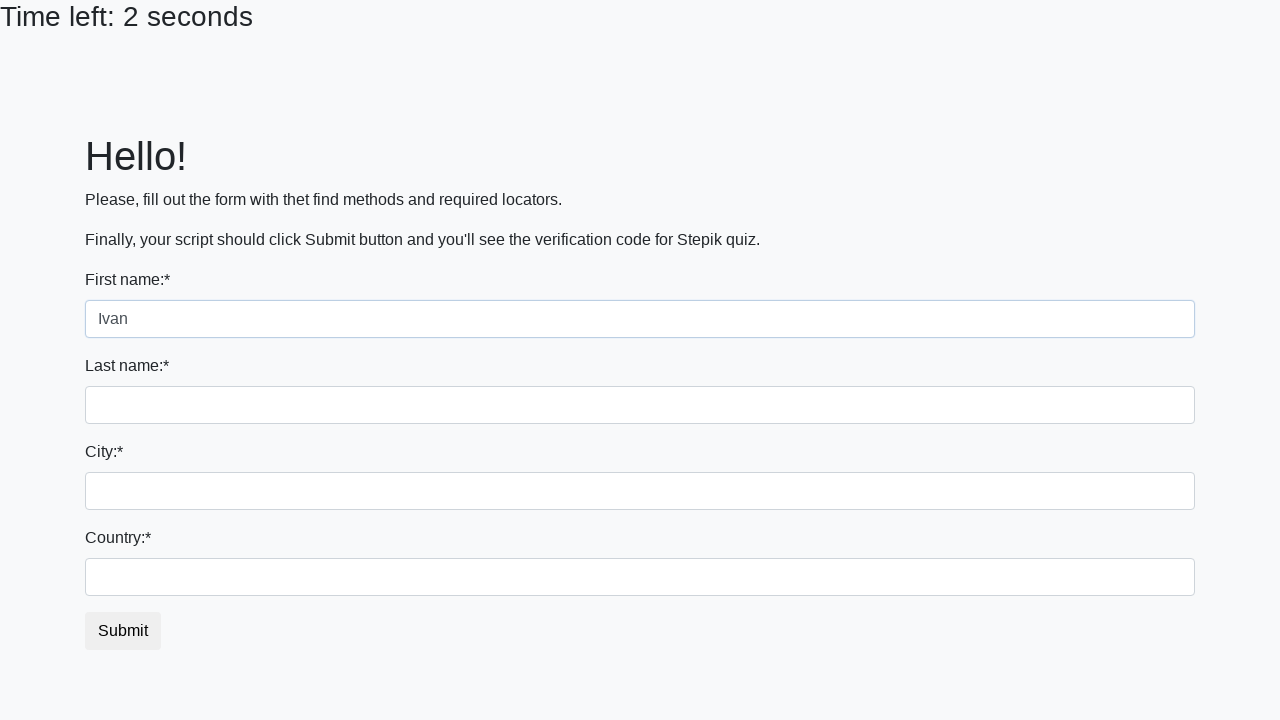

Filled last name field with 'Petrov' on input[name='last_name']
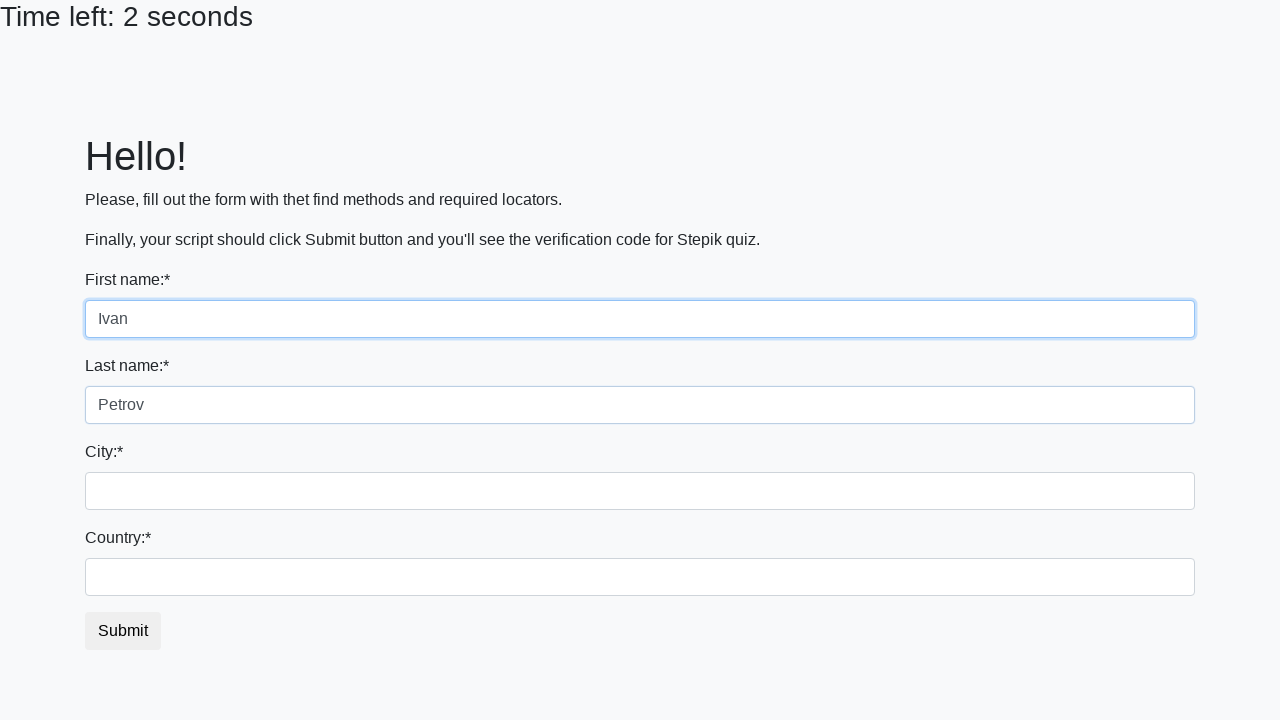

Filled city field with 'Smolensk' on .city
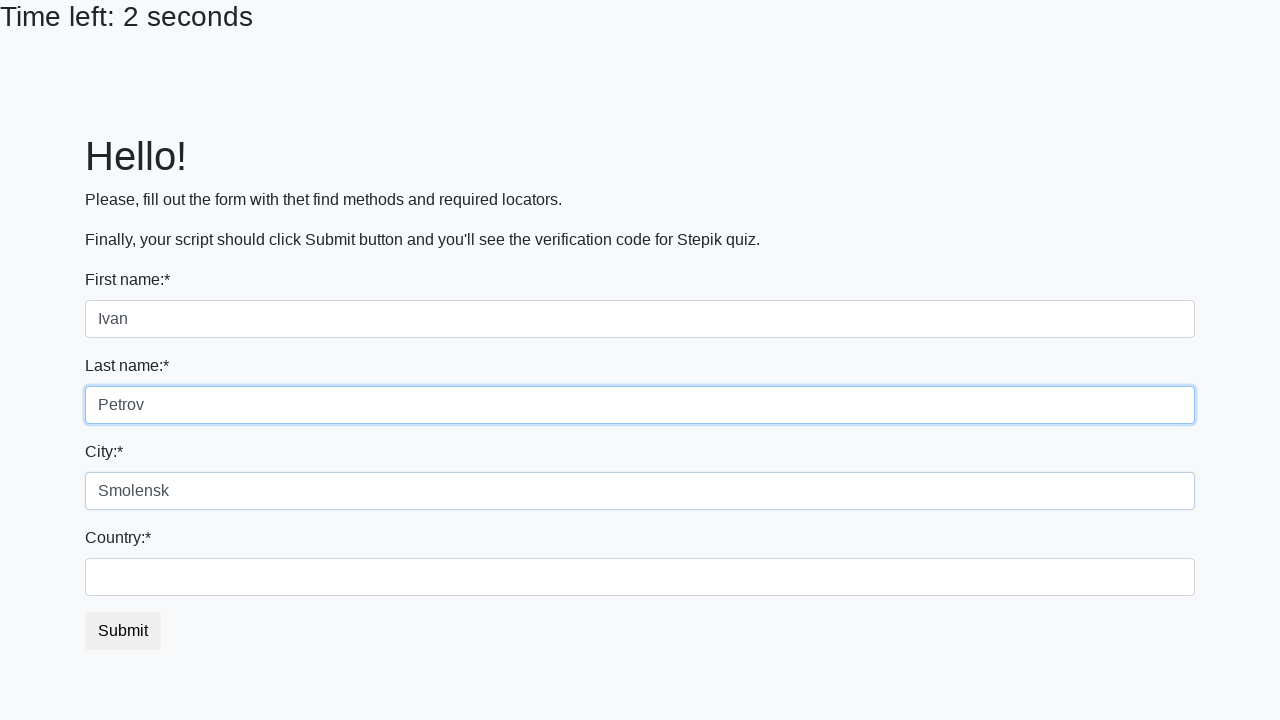

Filled country field with 'Russia' on #country
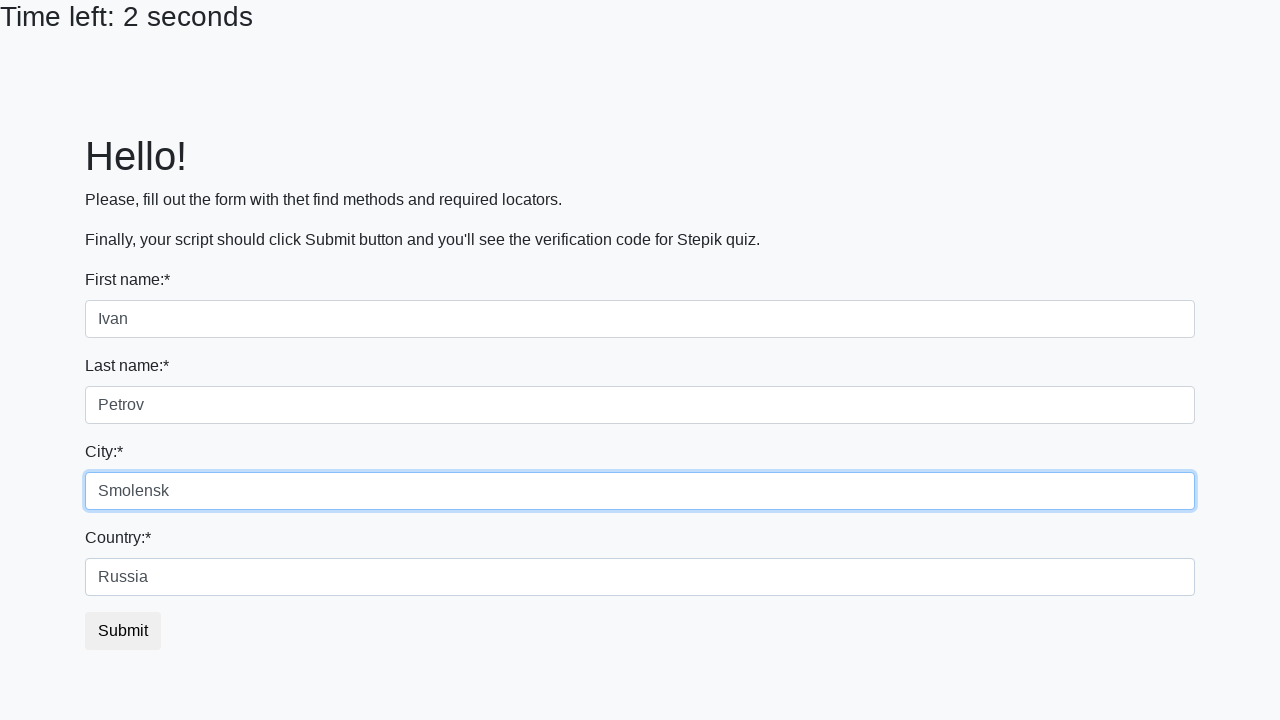

Clicked submit button to submit the form at (123, 631) on button.btn
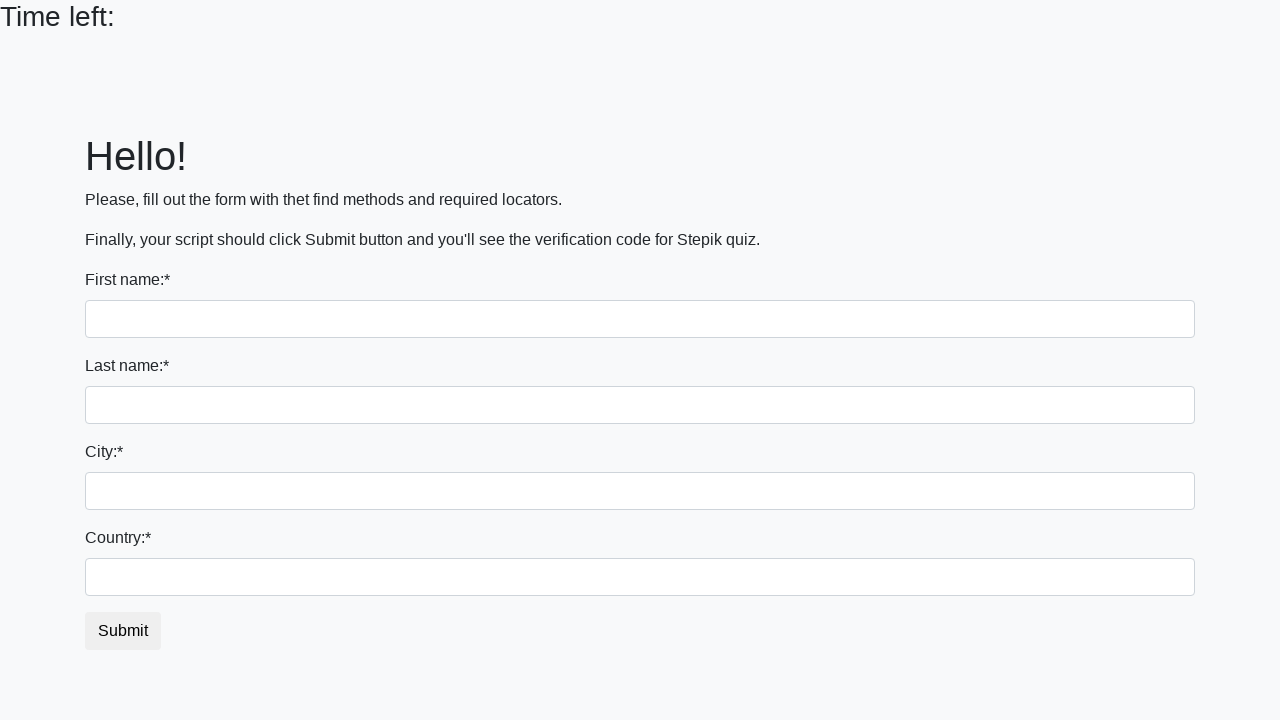

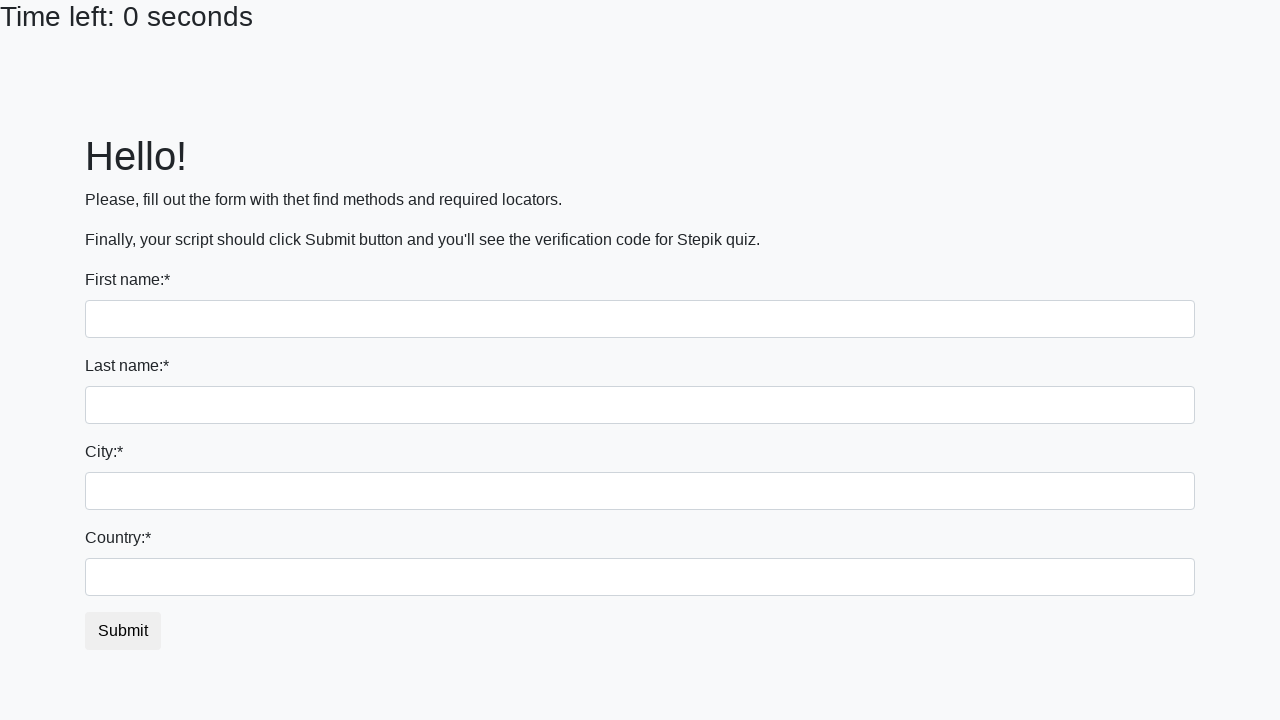